Tests single select dropdown functionality by selecting different options using value, index, and visible text methods

Starting URL: https://demoqa.com/select-menu

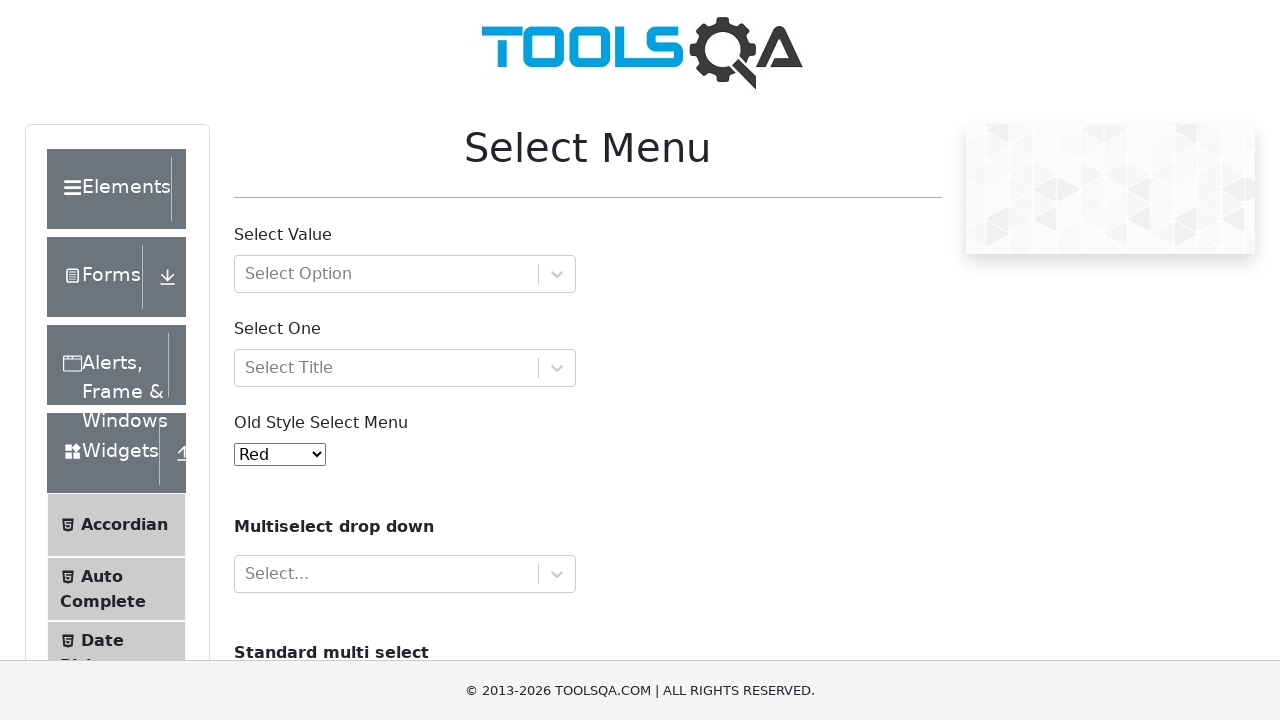

Scrolled to the 'Select Value' dropdown section
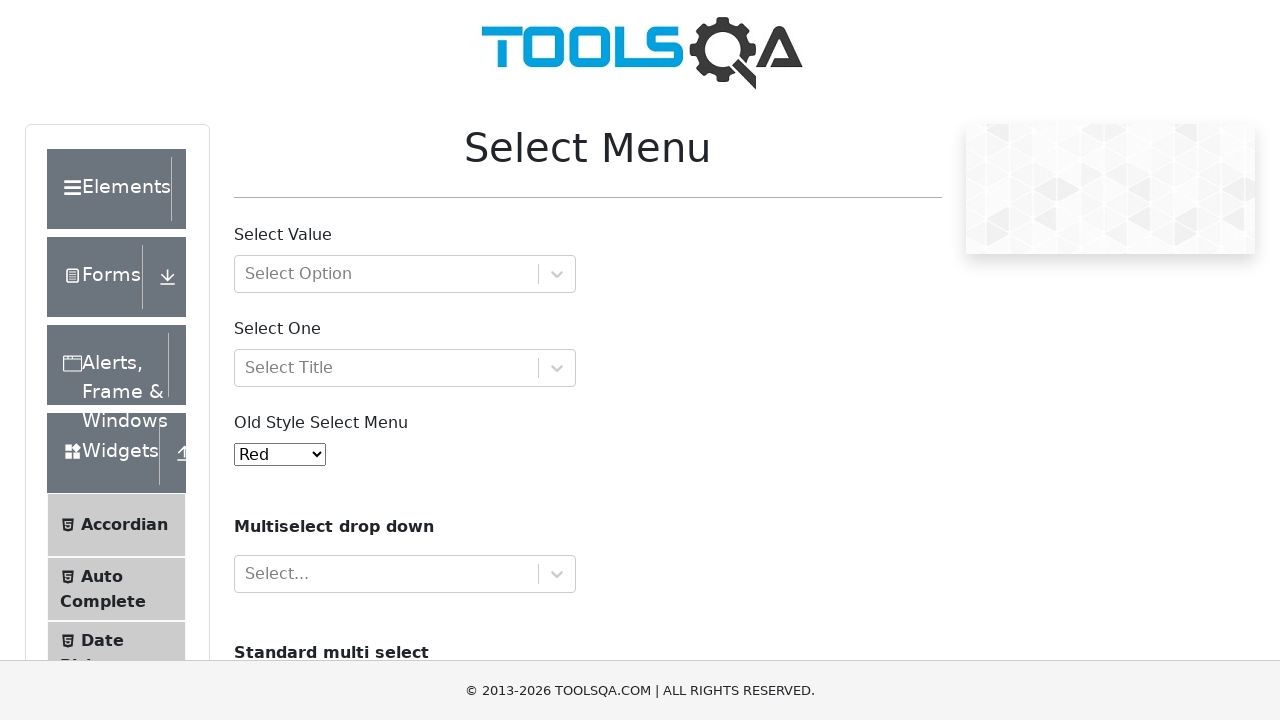

Located the single select dropdown element
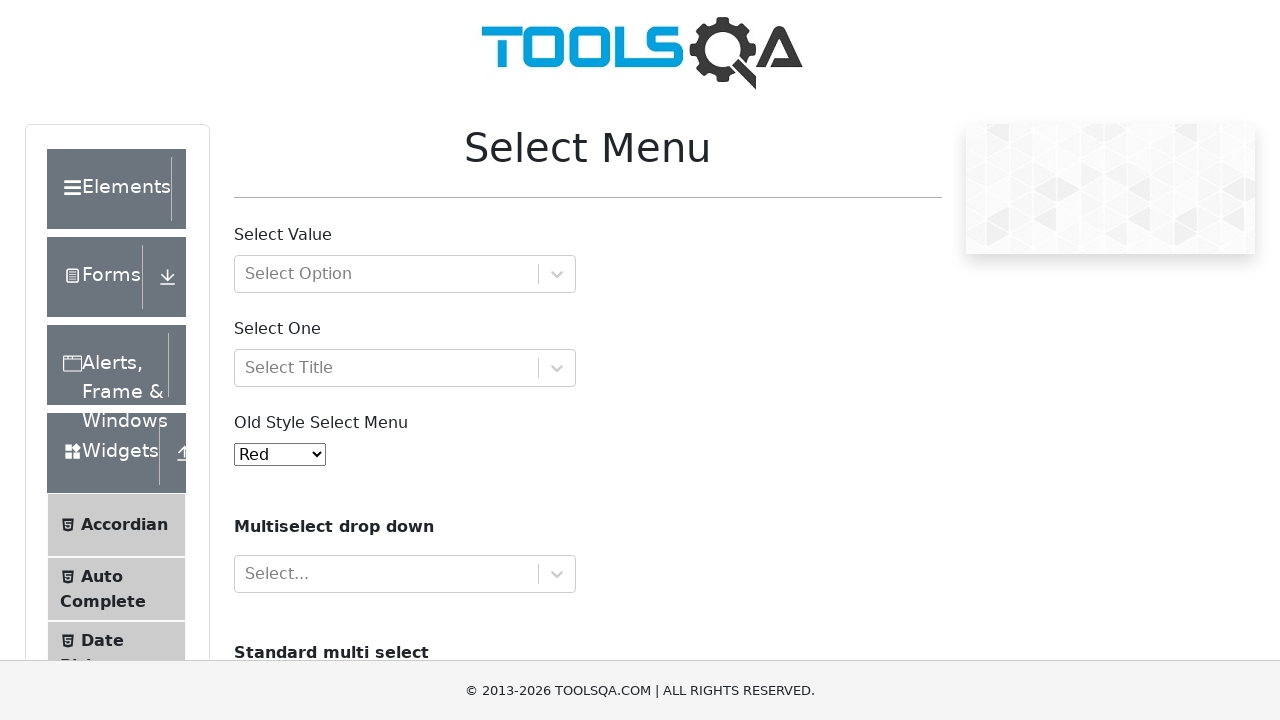

Selected 'Indigo' option by value on #oldSelectMenu
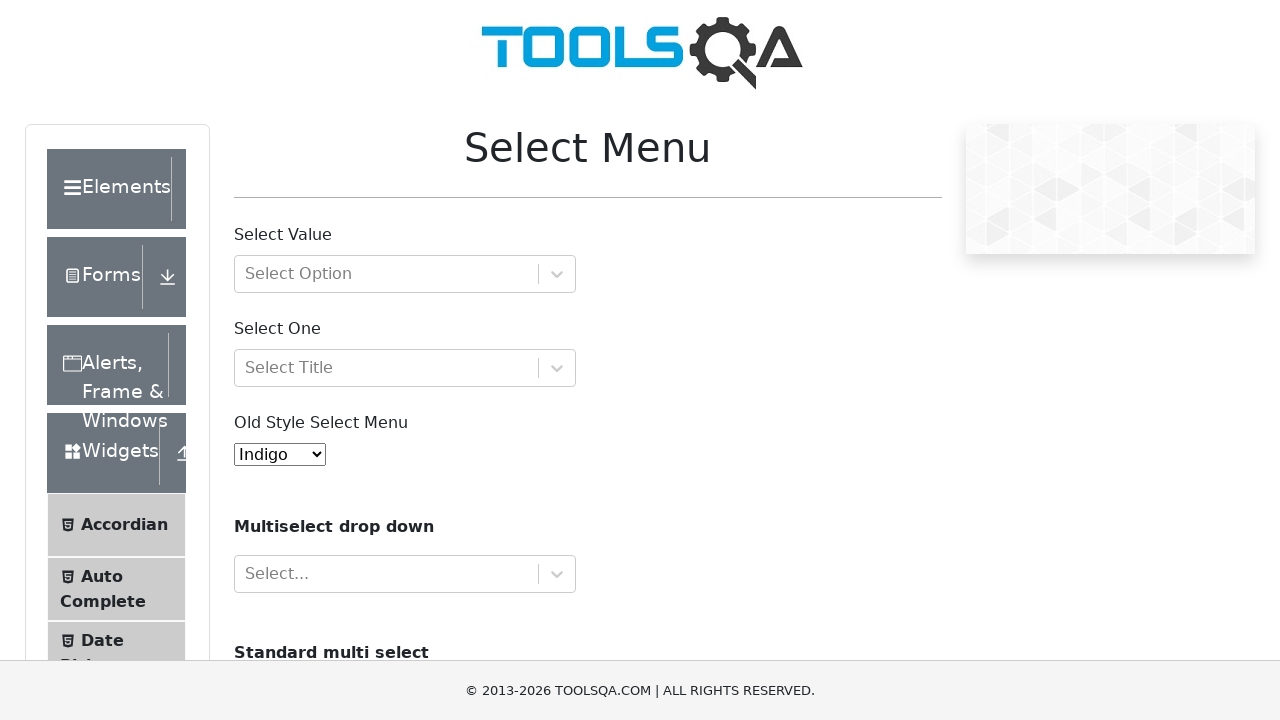

Selected 'Purple' option by index 4 on #oldSelectMenu
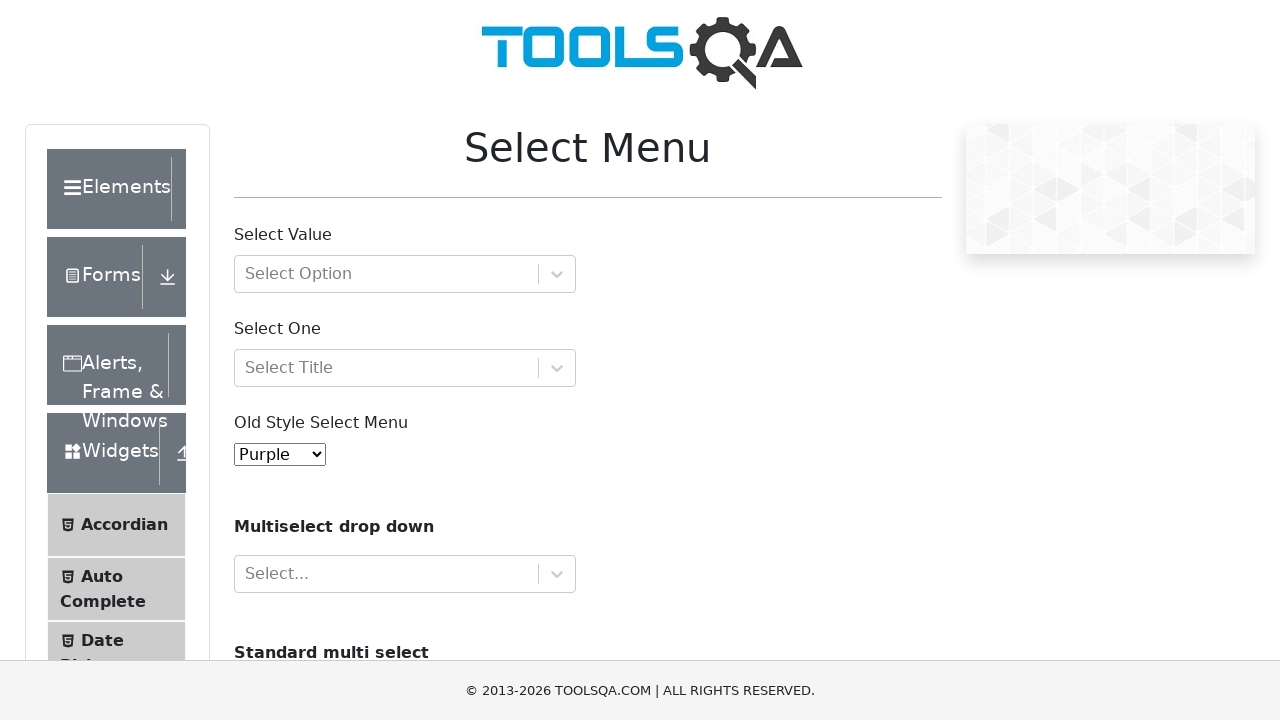

Selected 'Black' option by visible text on #oldSelectMenu
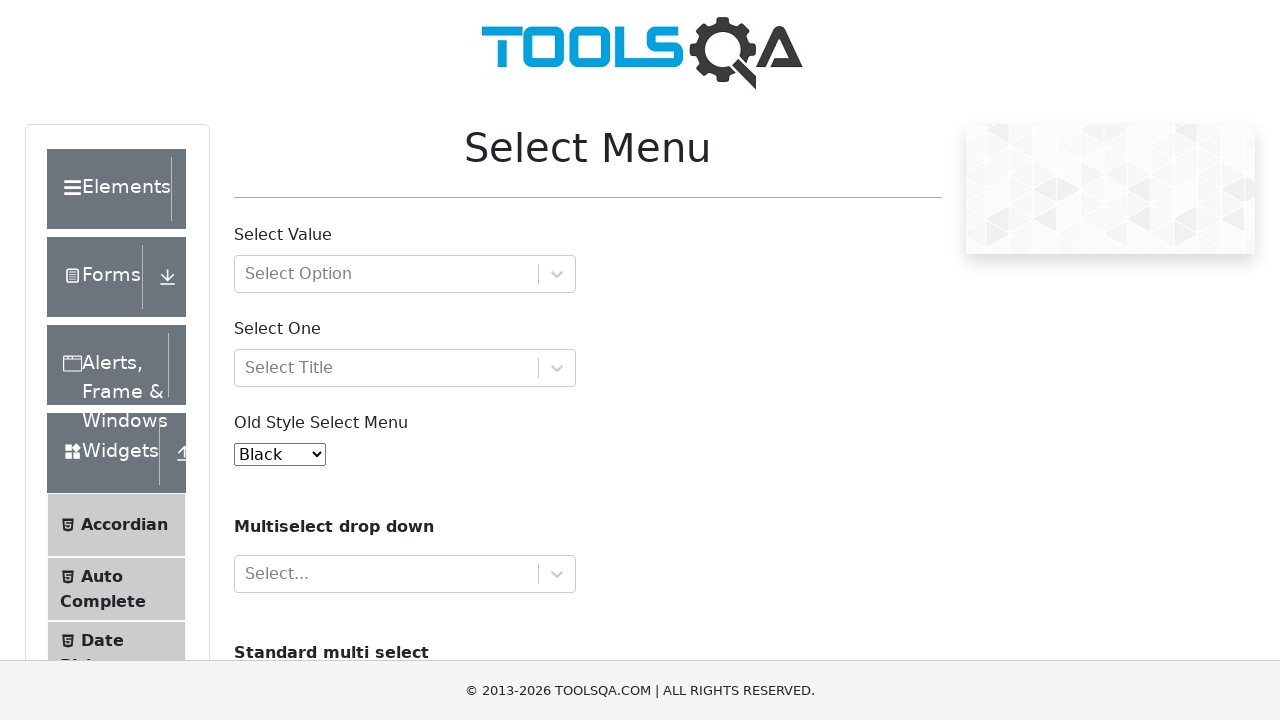

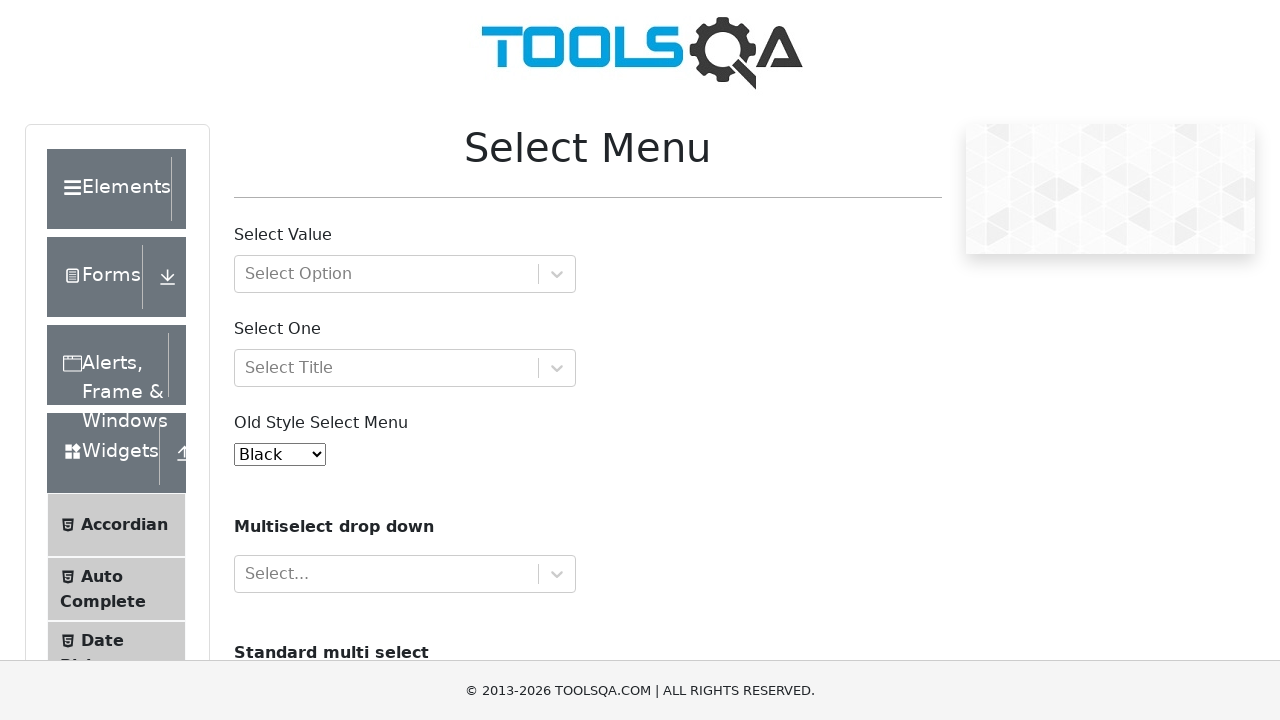